Navigates to W3Schools homepage and verifies that navigation links are present on the page

Starting URL: https://www.w3schools.com/

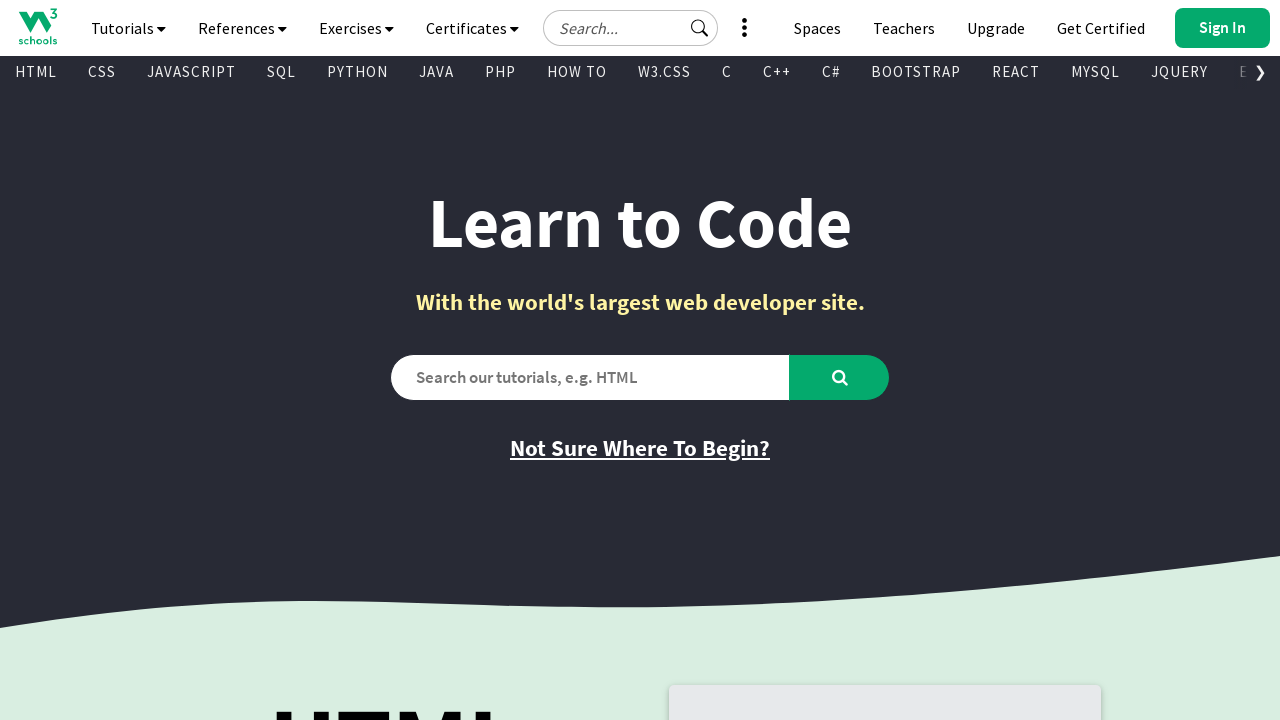

Navigated to W3Schools homepage
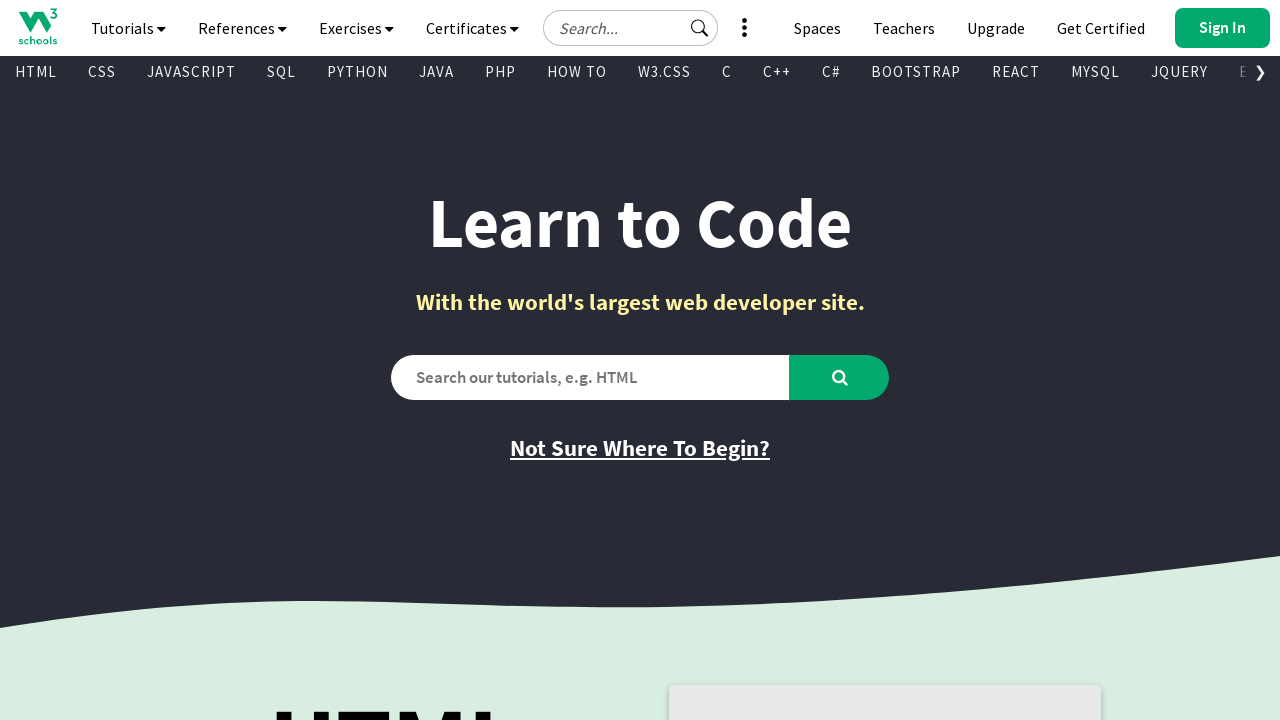

Page loaded and anchor elements detected
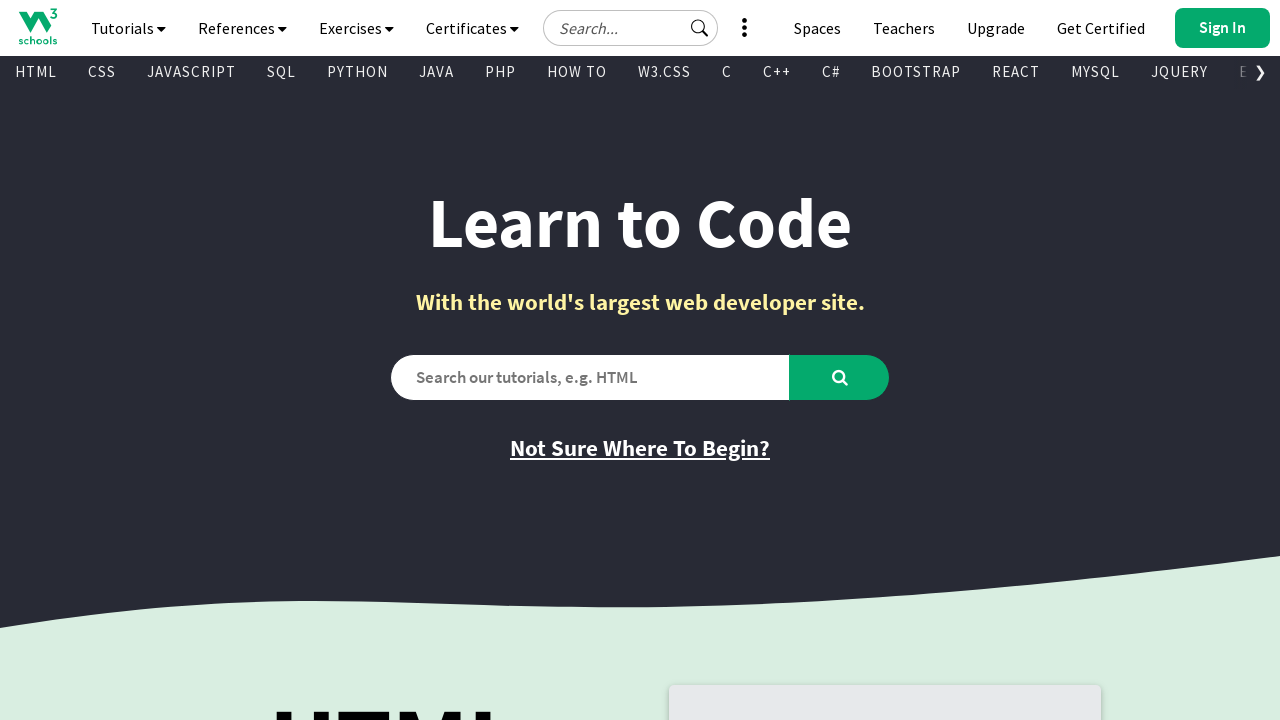

Navigation links verified as visible on the page
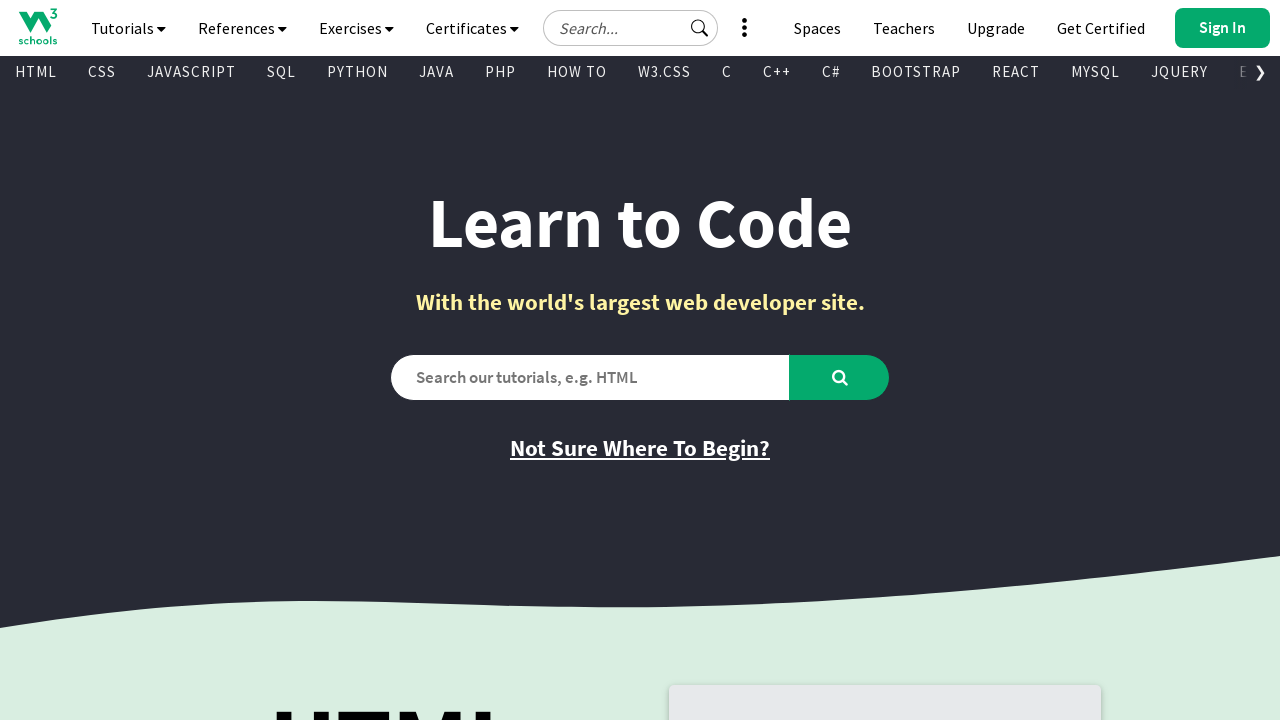

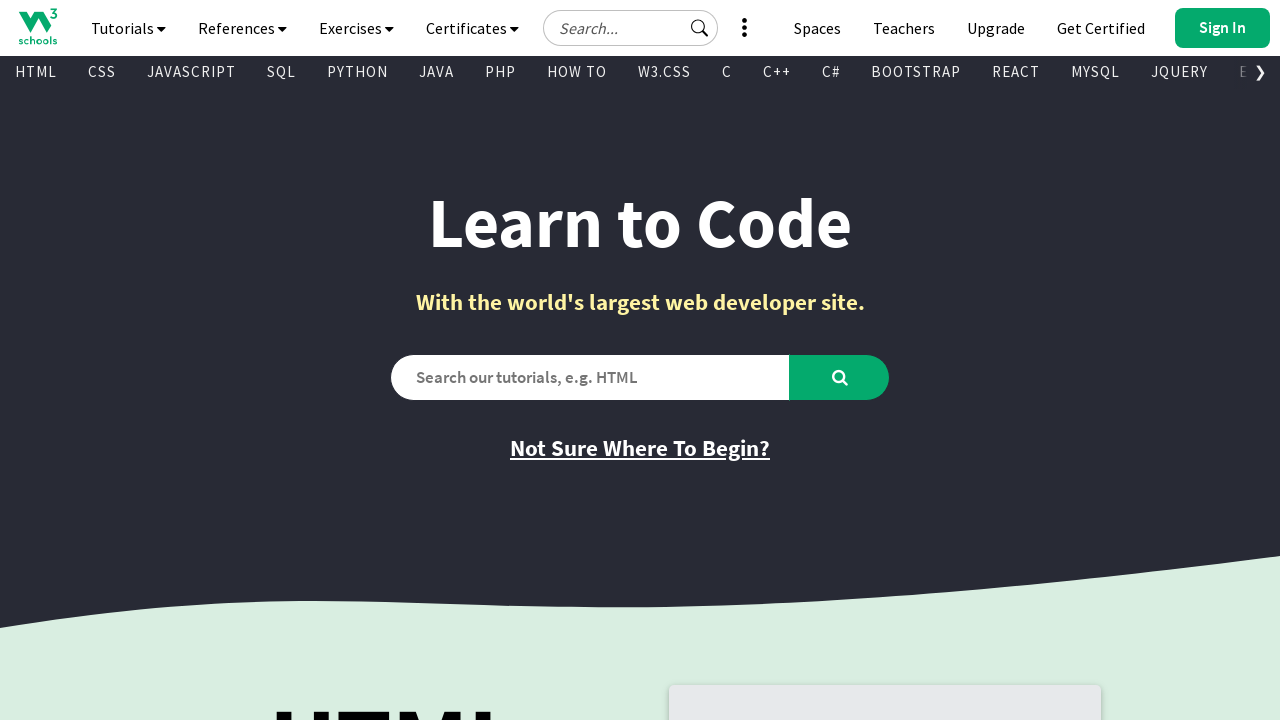